Tests table sorting functionality by clicking on a column header and verifying the items are sorted alphabetically, then finds and displays the price of a specific item

Starting URL: https://rahulshettyacademy.com/seleniumPractise/#/offers

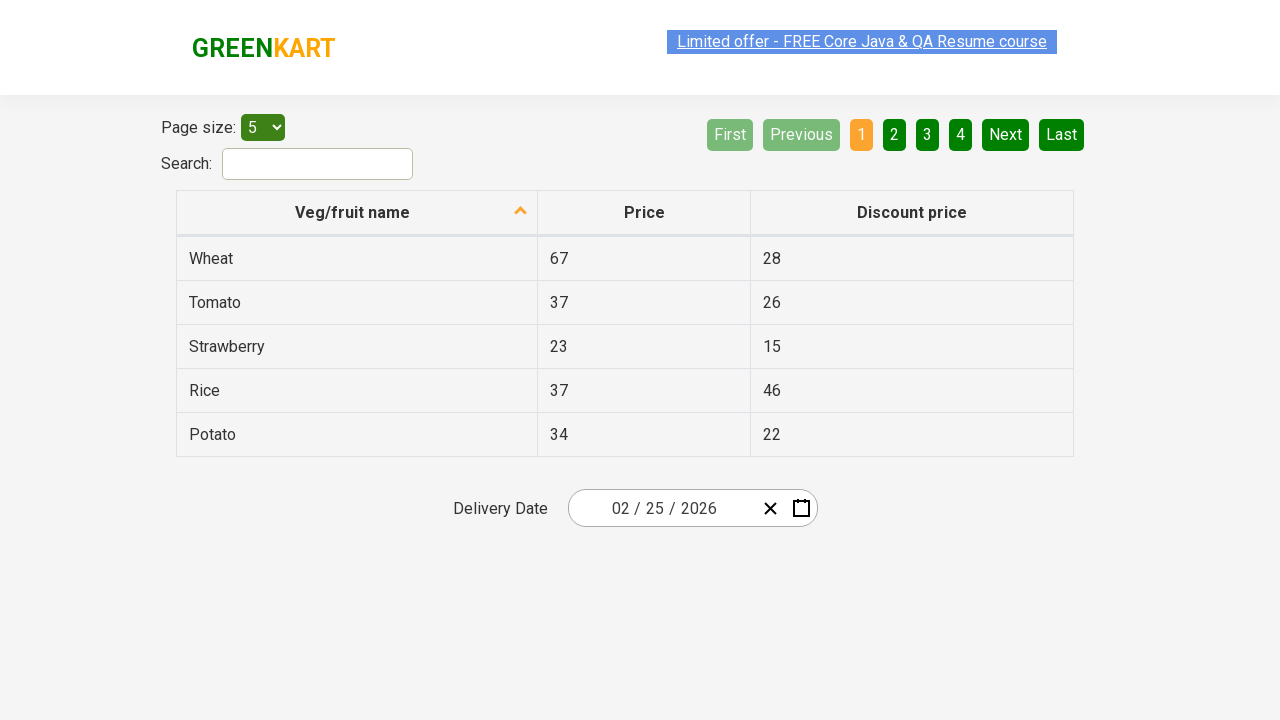

Clicked first column header to sort table at (357, 213) on xpath=//tr/th[1]
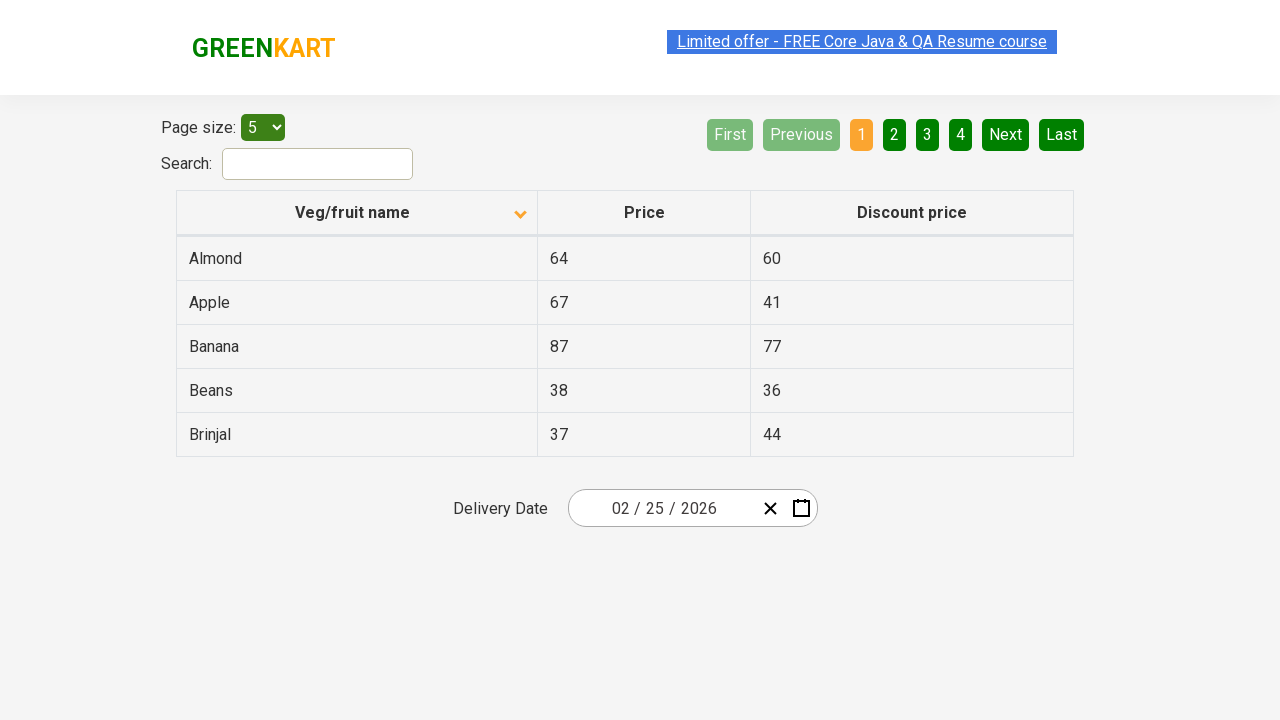

Waited for table to be sorted
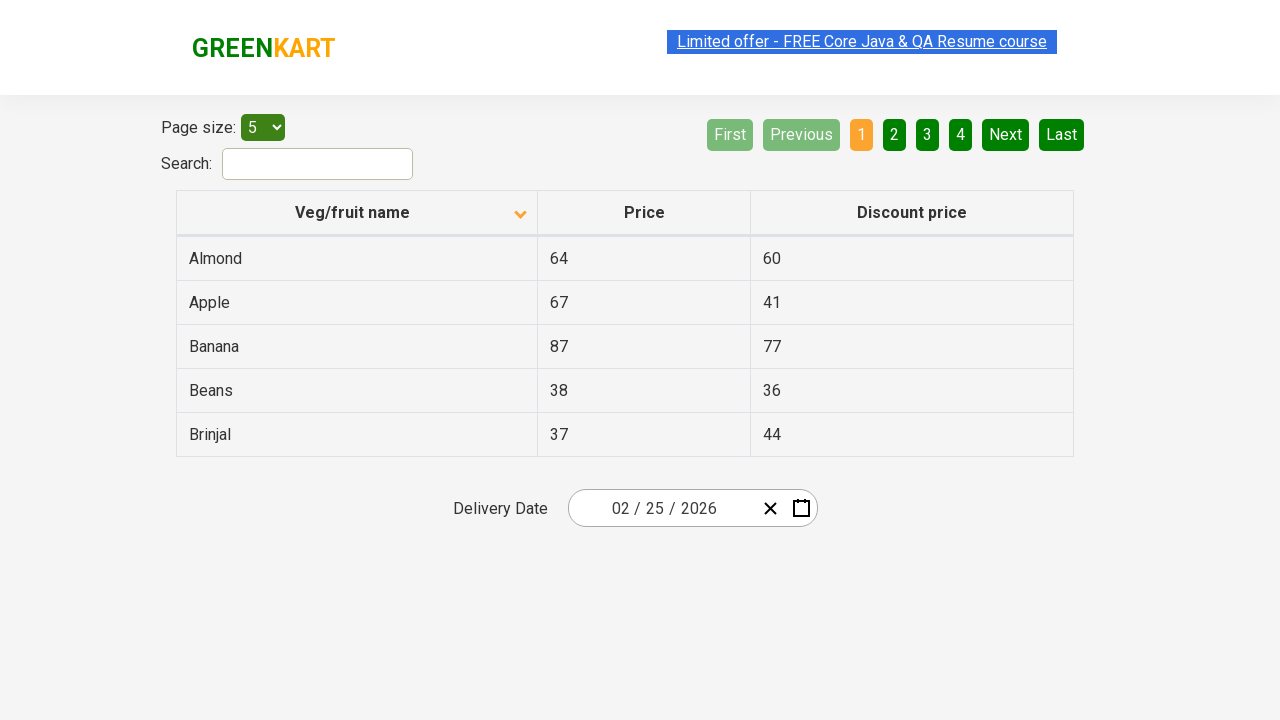

Retrieved all elements from first column
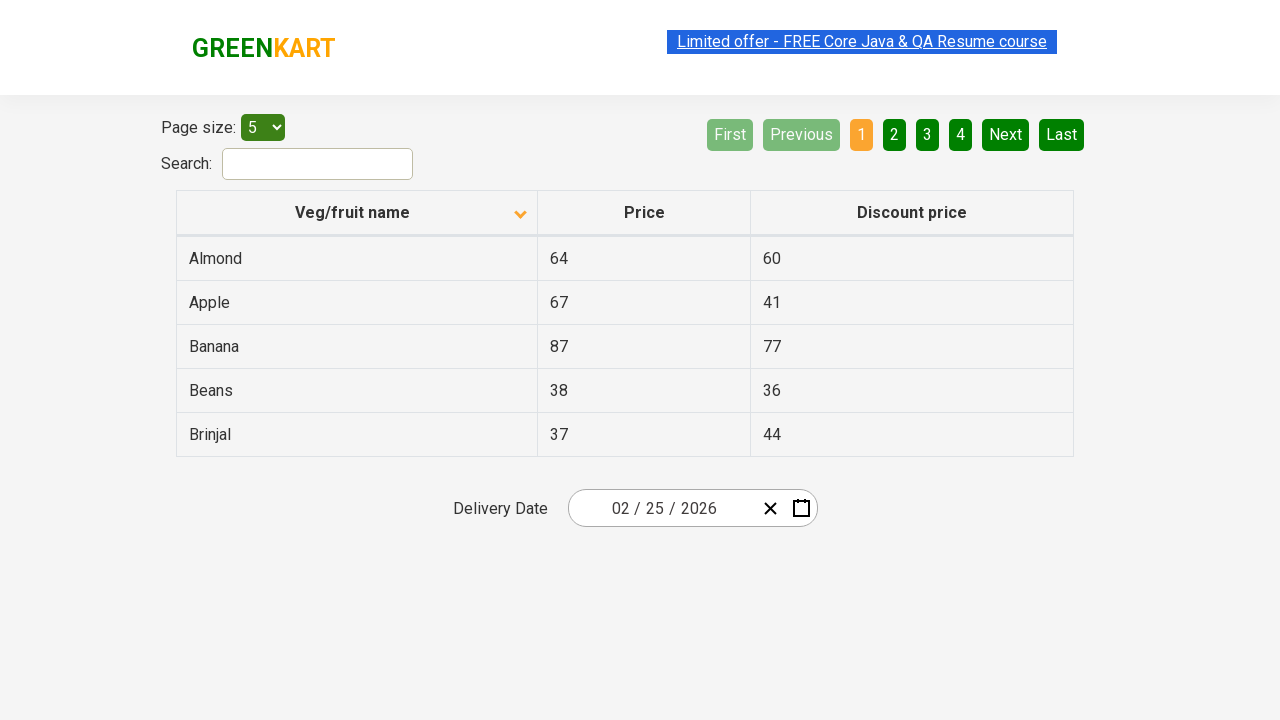

Verified that table items are sorted alphabetically
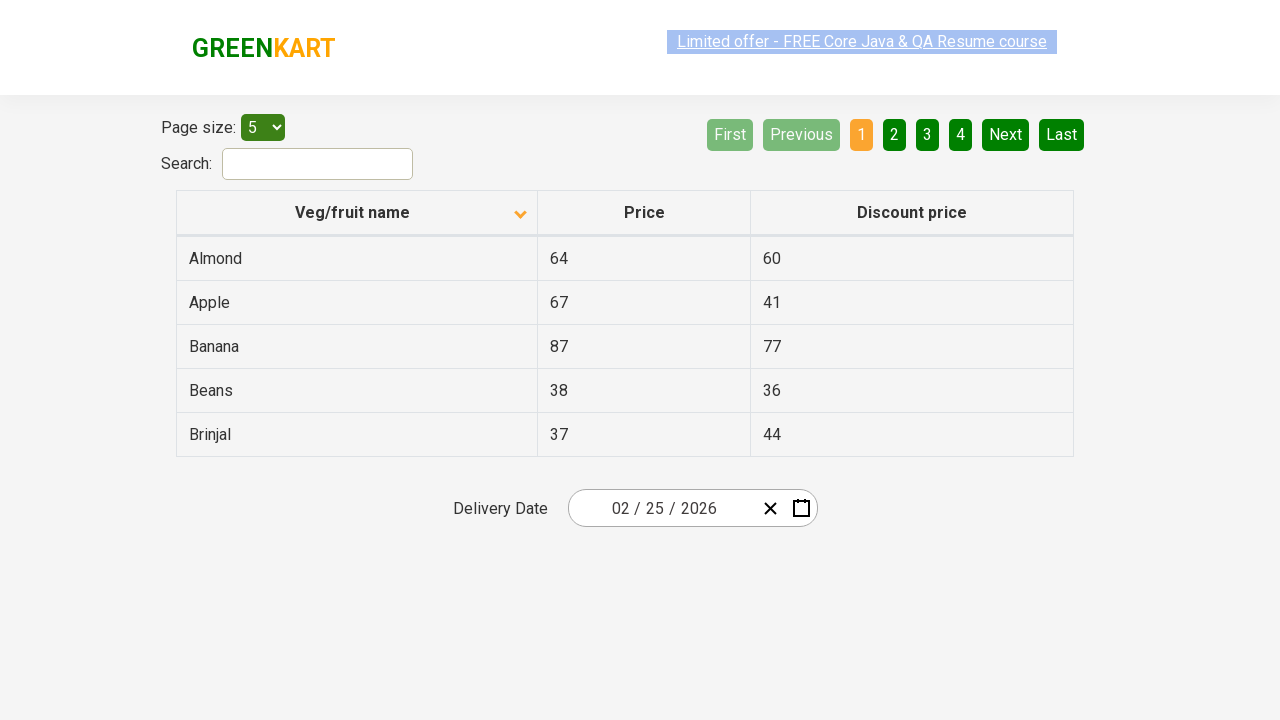

Located row containing 'Beans'
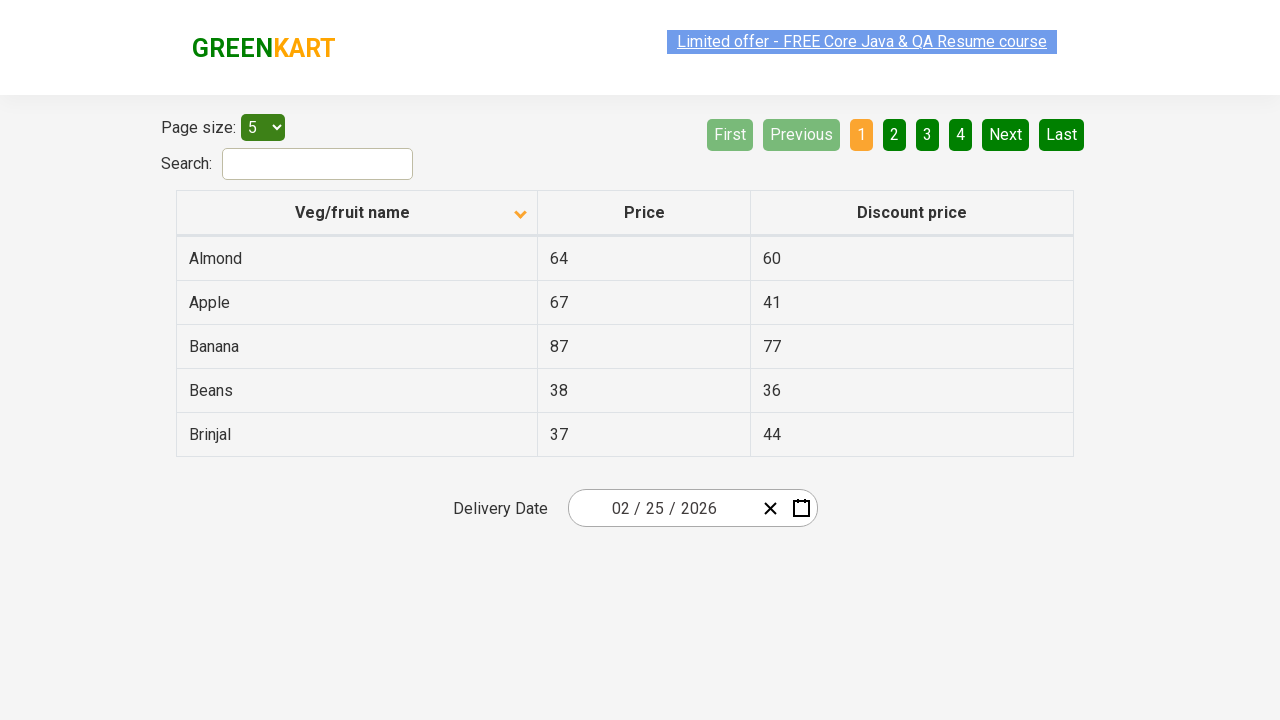

Found price of Beans: 38
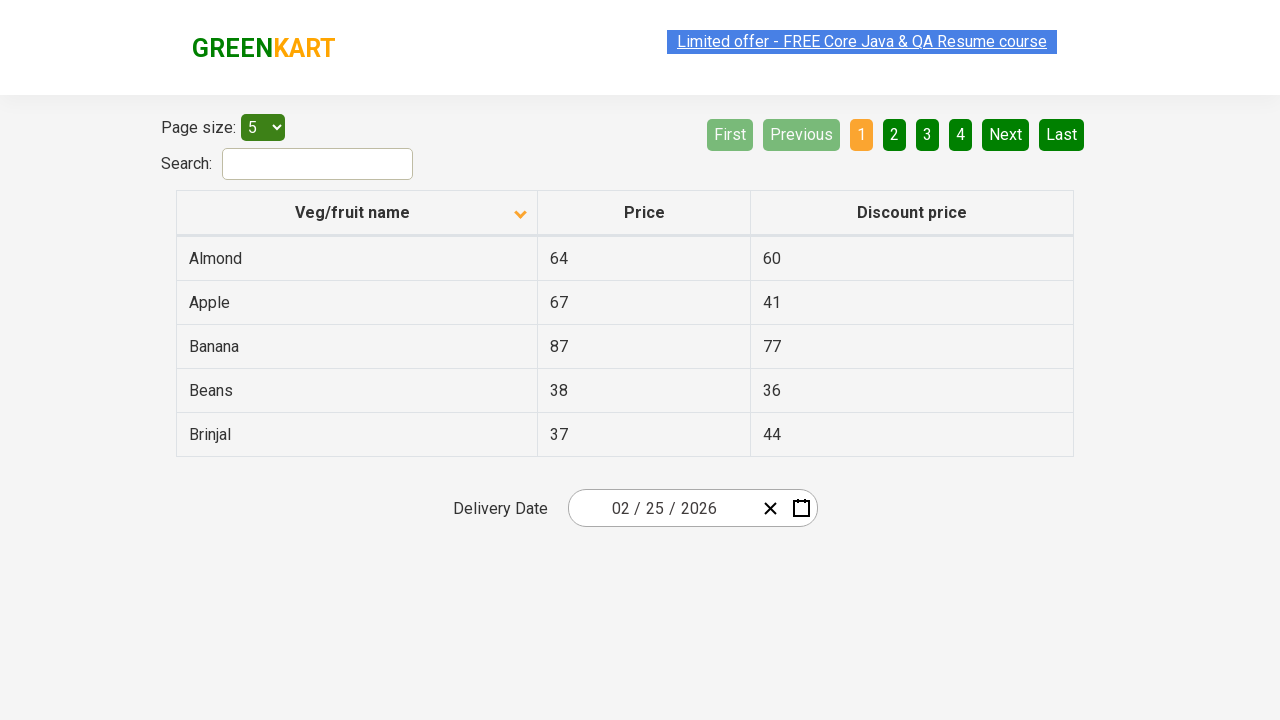

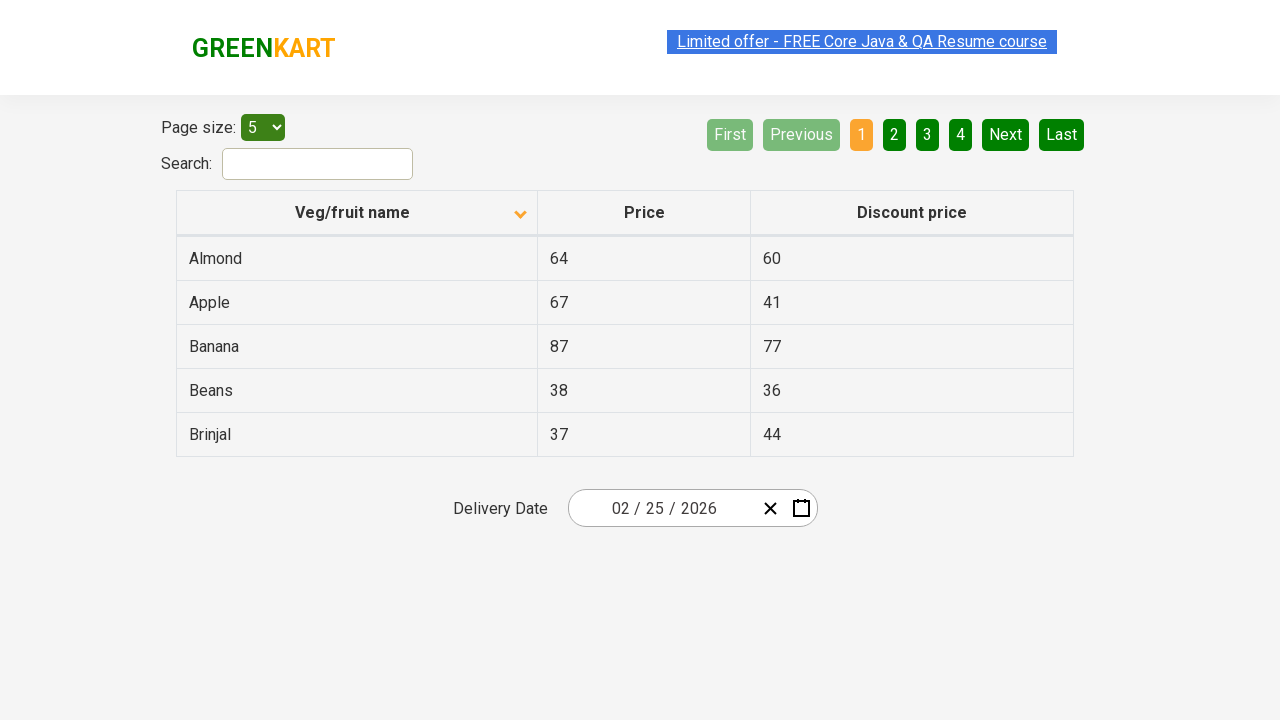